Tests a practice form by checking checkboxes, selecting a gender option, filling a password field, submitting the form, then navigating to the Shop page and adding a Nokia Edge product to cart.

Starting URL: https://rahulshettyacademy.com/angularpractice/

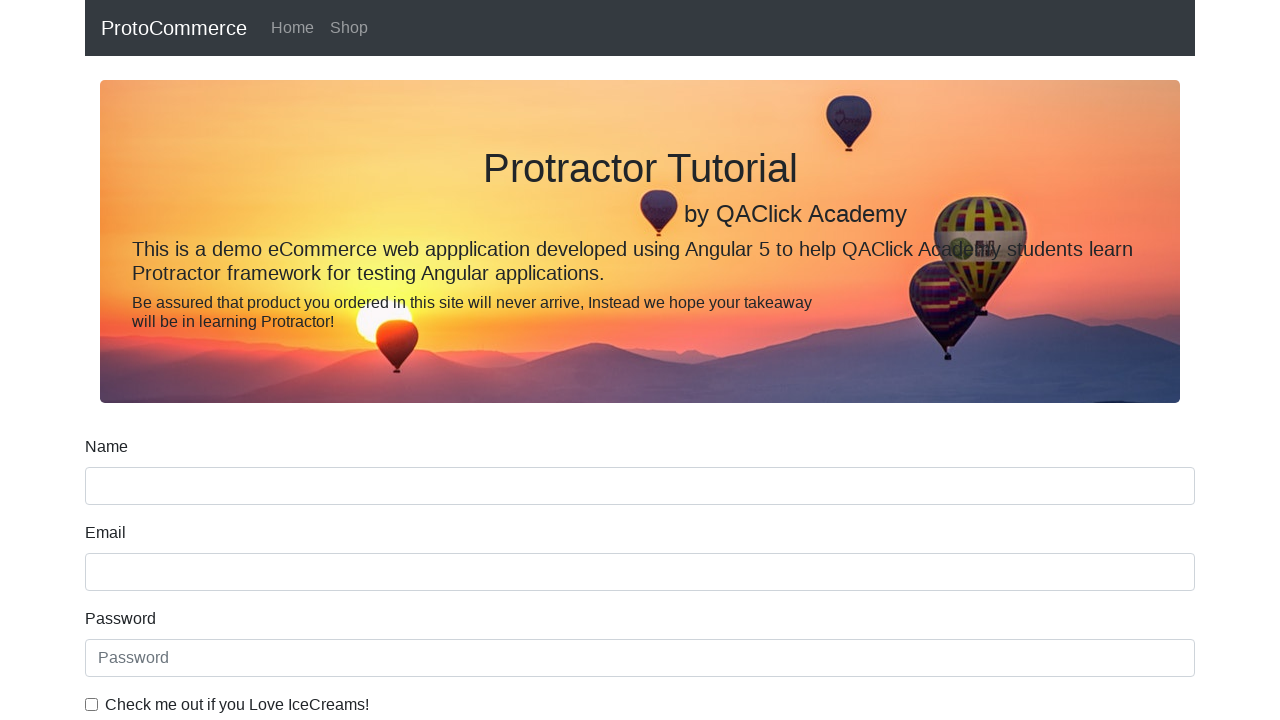

Checked ice cream checkbox at (92, 704) on internal:label="Check me out if you Love IceCreams!"i
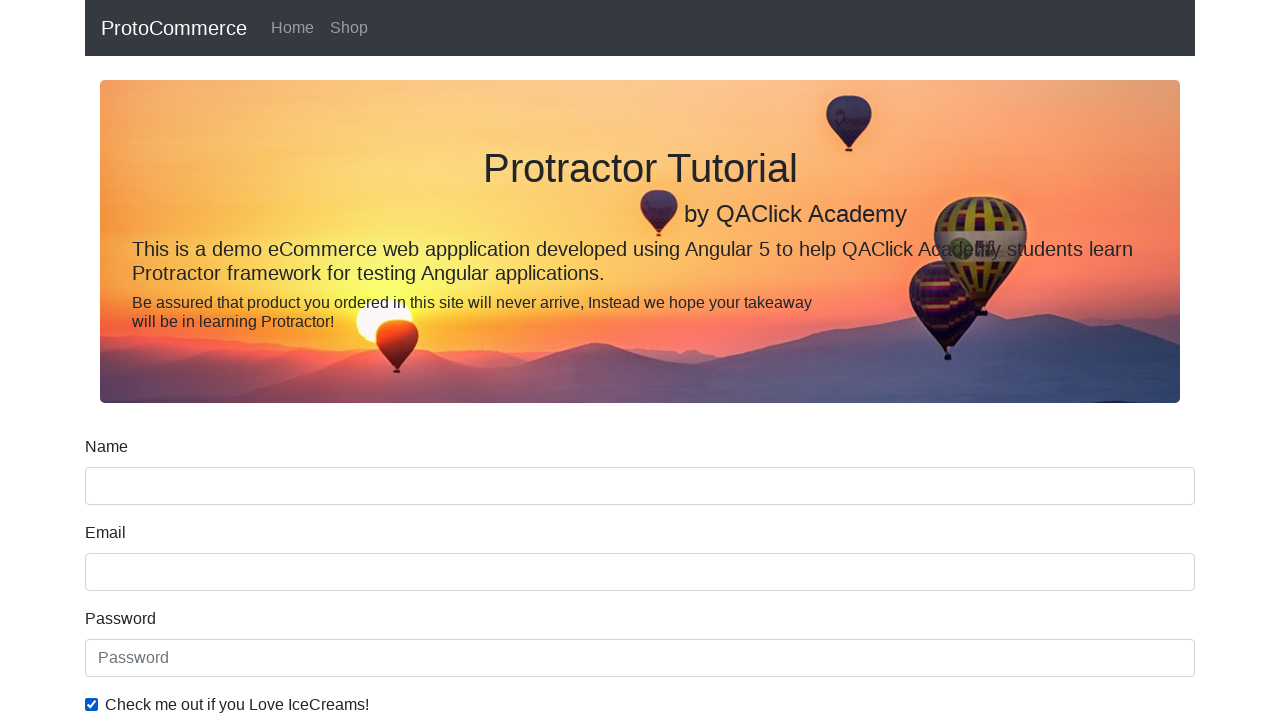

Checked Employed radio button at (326, 360) on internal:label="Employed"i
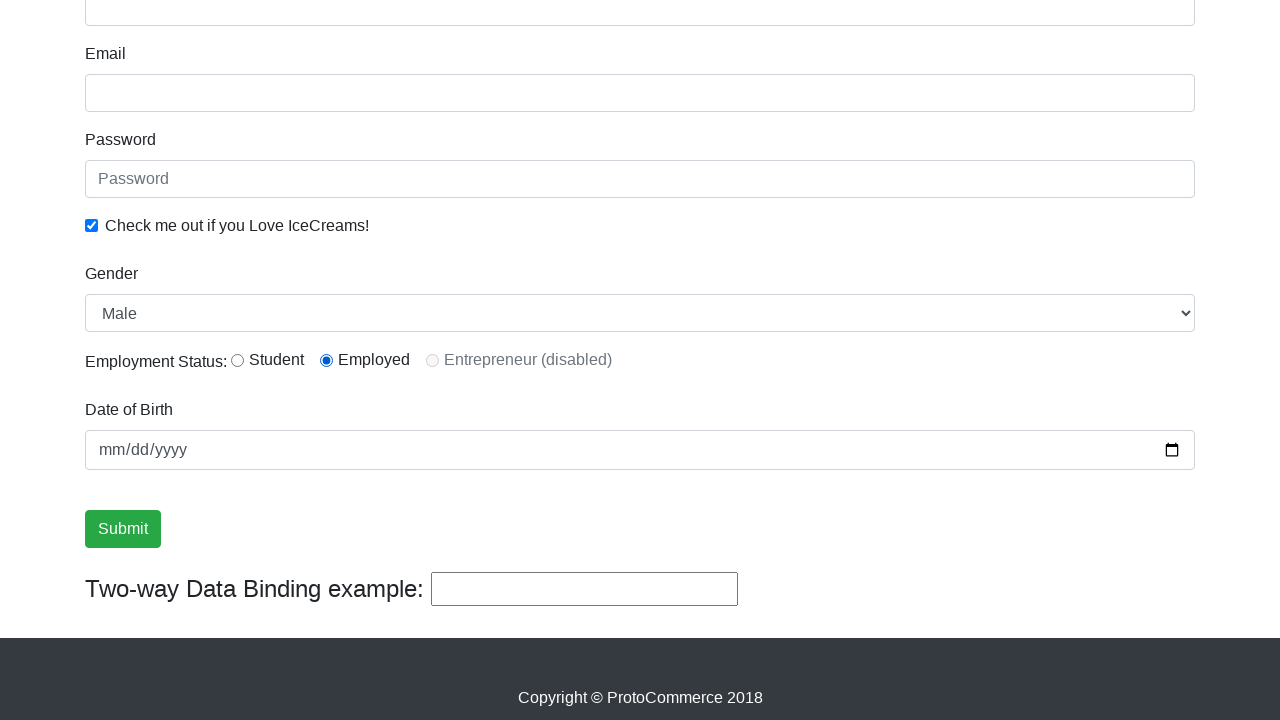

Selected Female from gender dropdown on internal:label="Gender"i
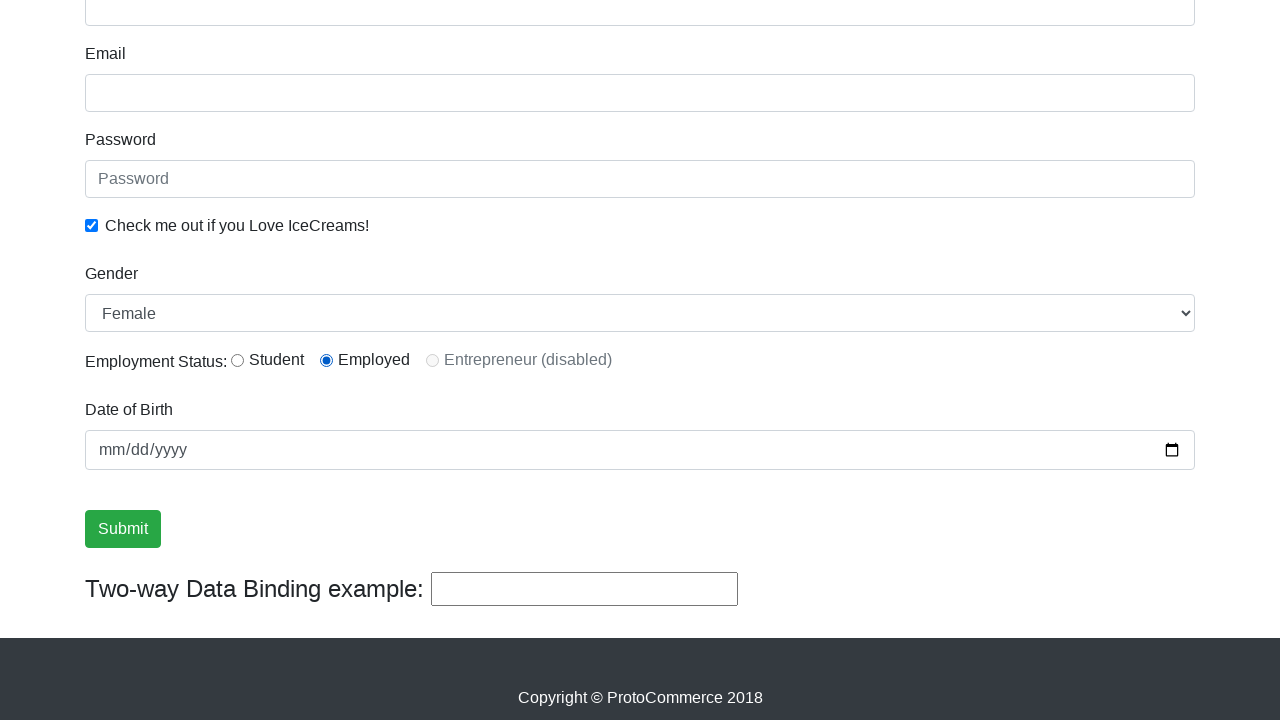

Filled password field with 'Sameerking' on internal:attr=[placeholder="Password"i]
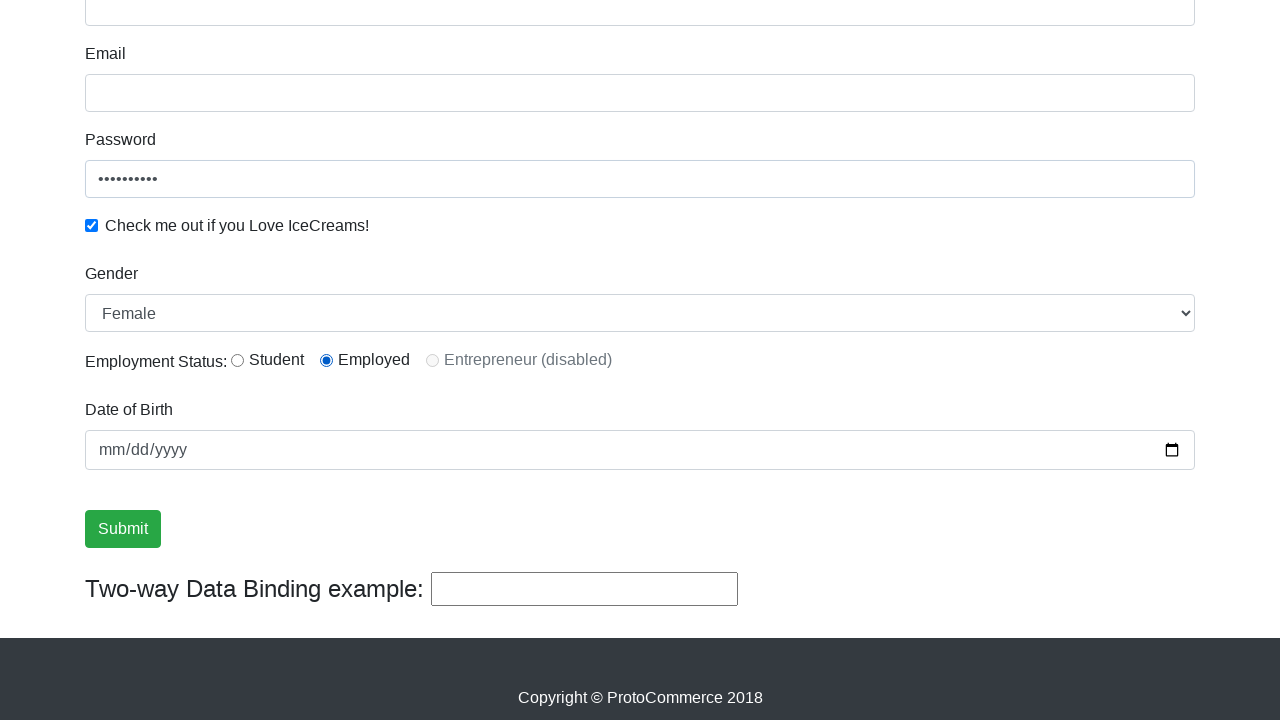

Clicked Submit button at (123, 529) on internal:role=button[name="Submit"i]
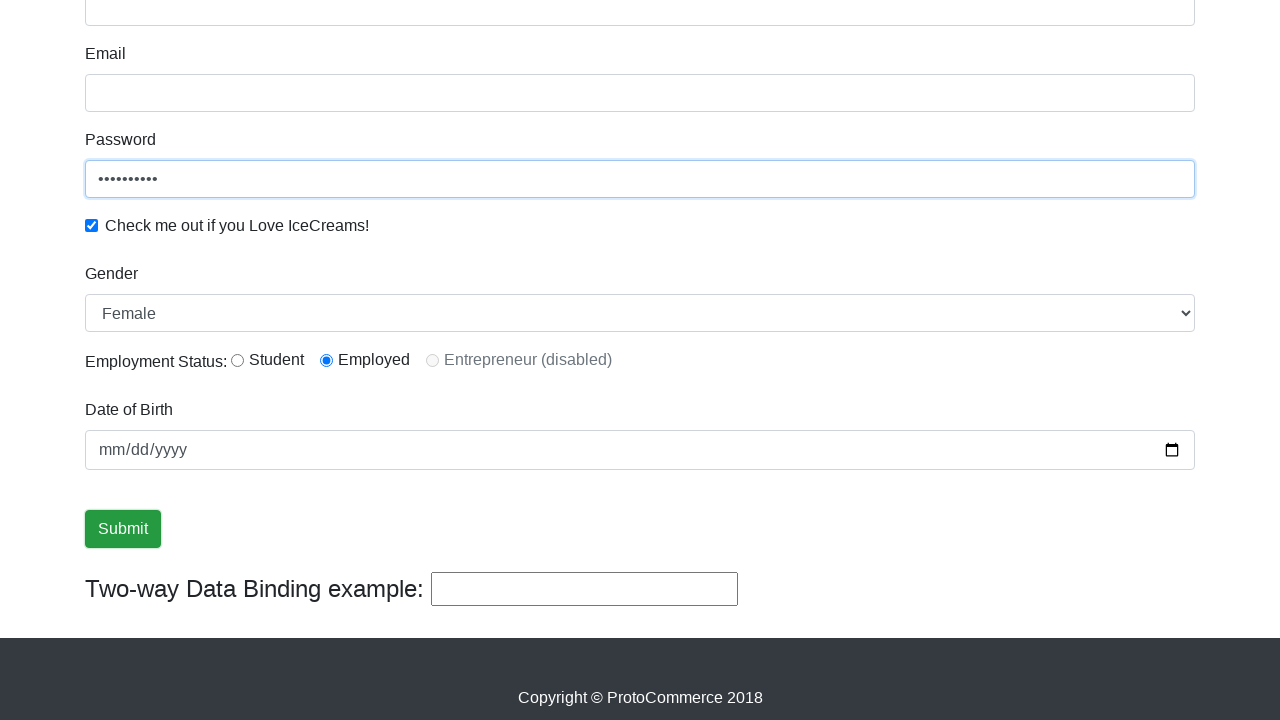

Form submission success message appeared
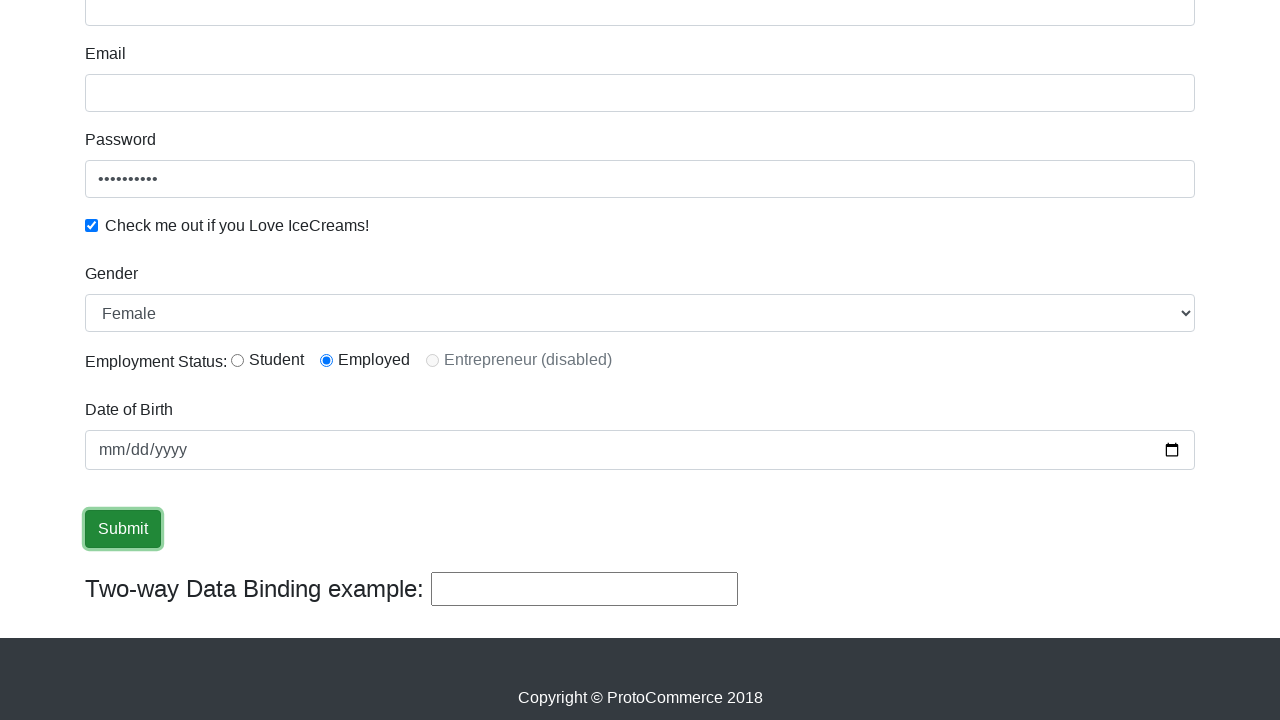

Clicked Shop link at (349, 28) on internal:role=link[name="Shop"i]
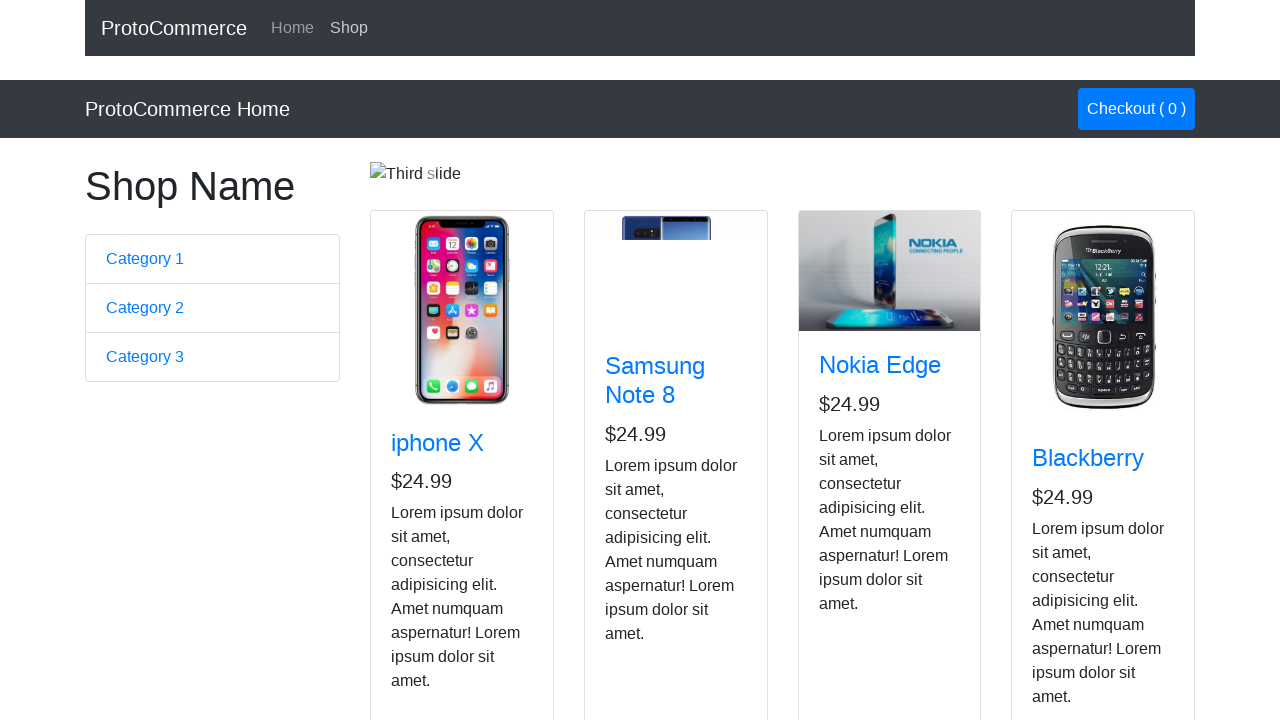

Added Nokia Edge product to cart at (854, 528) on app-card >> internal:has-text="Nokia Edge"i >> internal:role=button[name="Add"i]
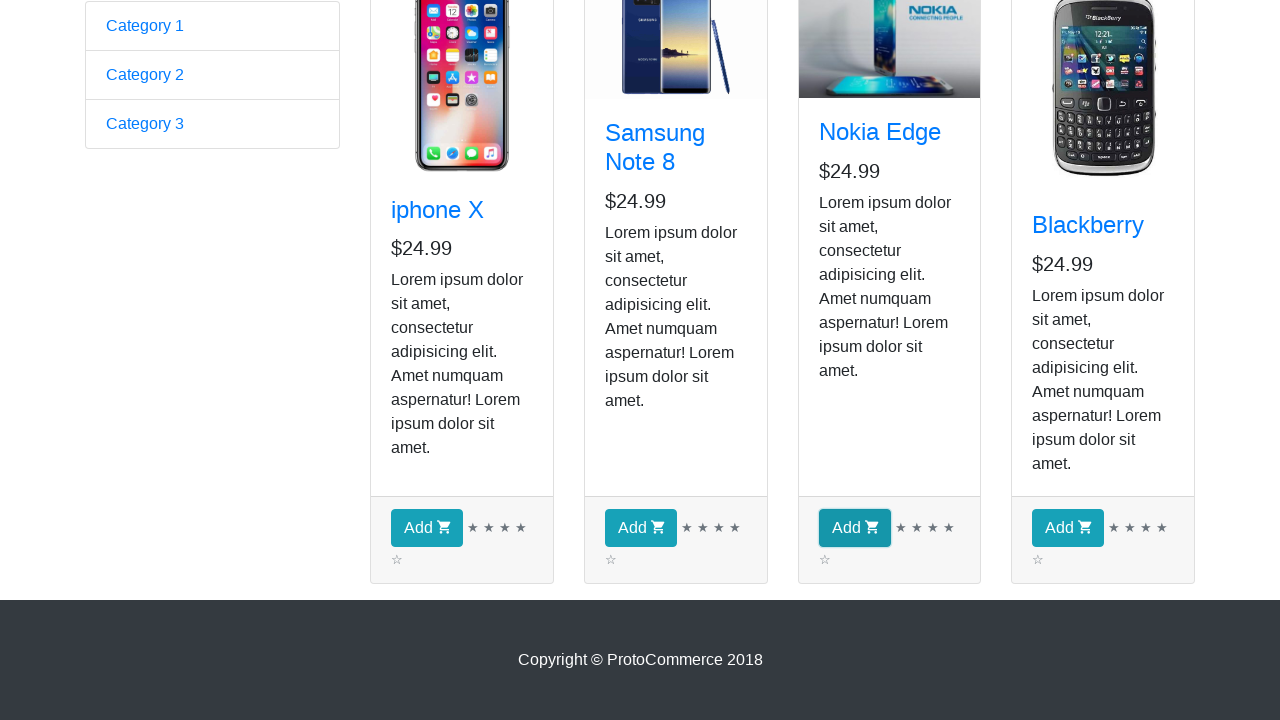

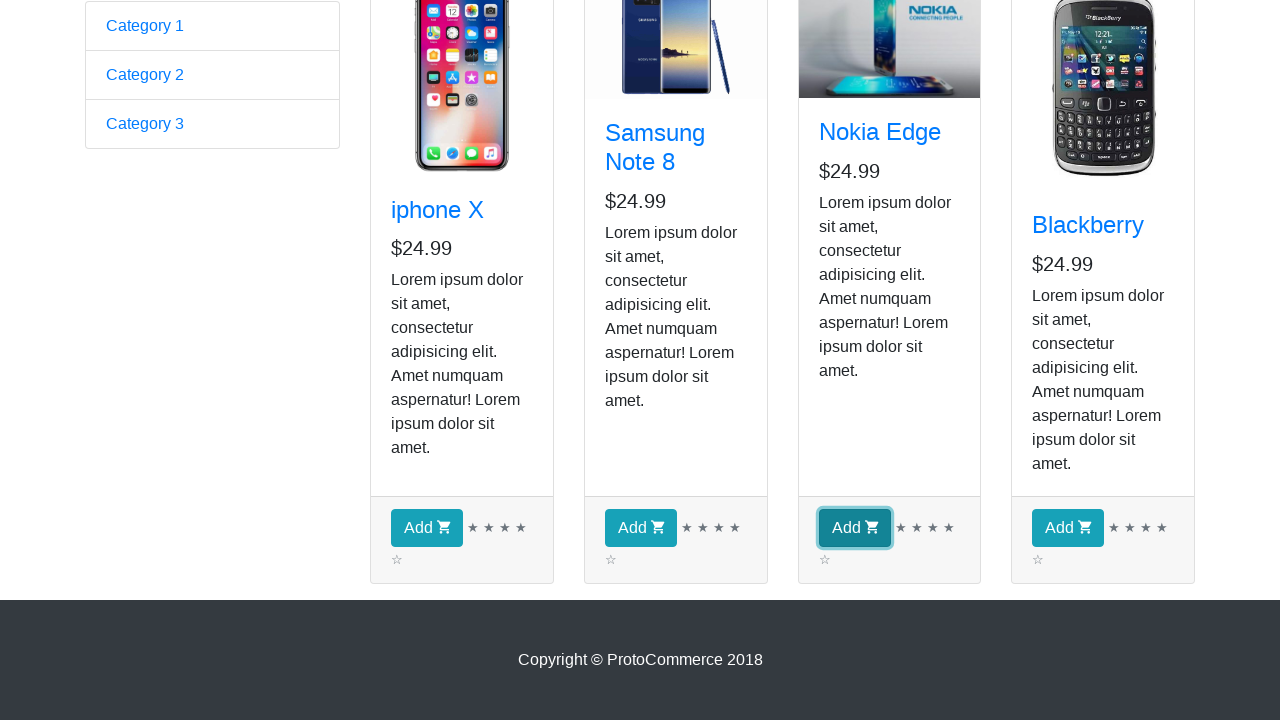